Tests the Automation Exercise website by verifying the number of links on the homepage, clicking on the Products link, and verifying that the special offer element is visible on the products page.

Starting URL: https://www.automationexercise.com/

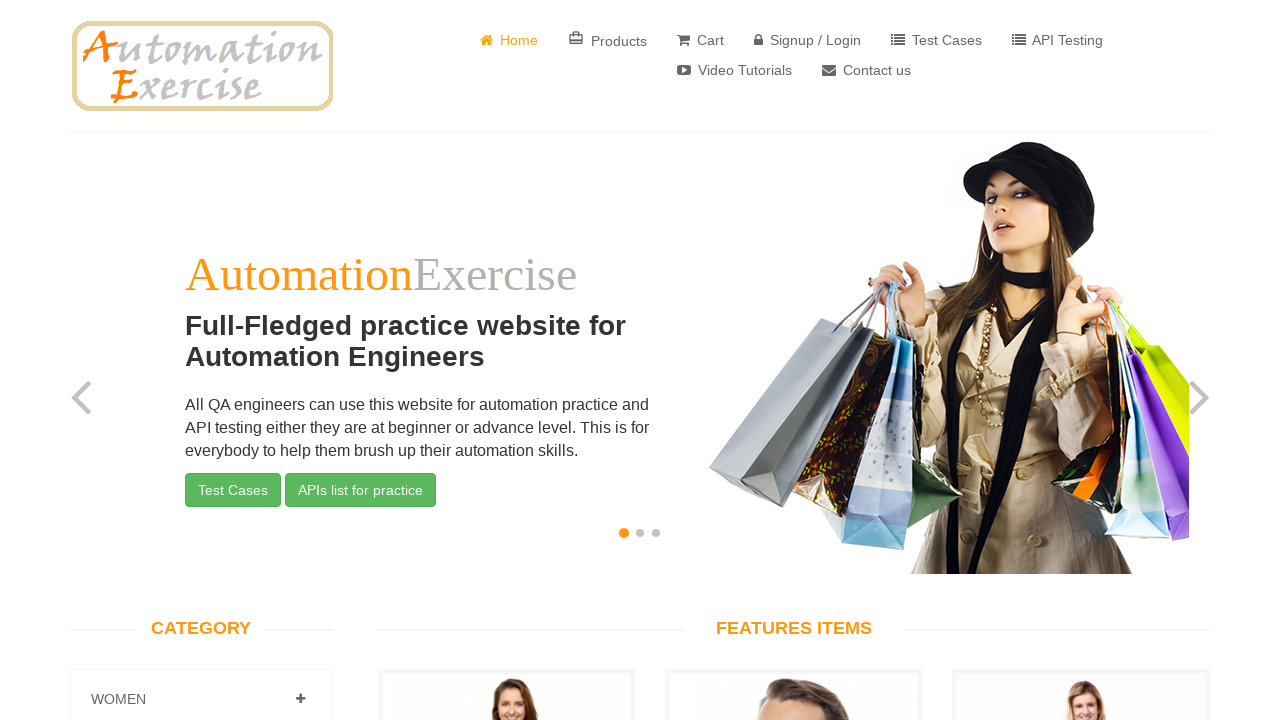

Located all links on the homepage
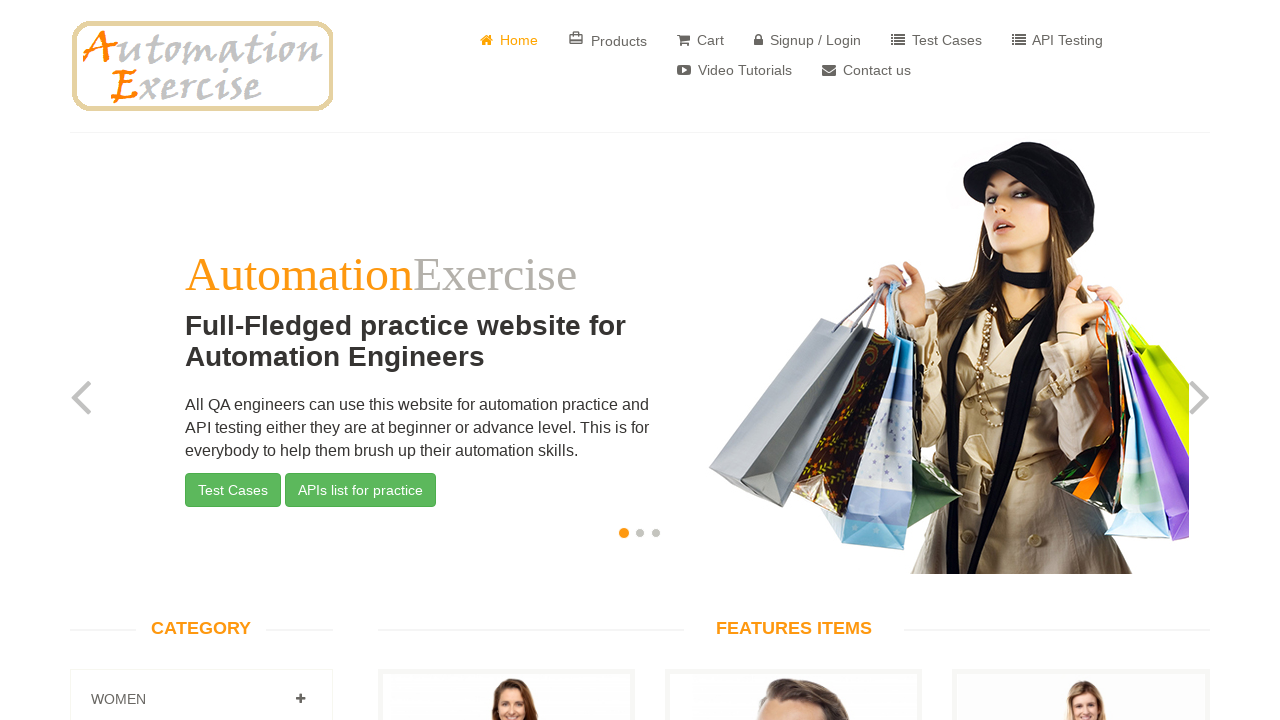

Found 147 links on the page
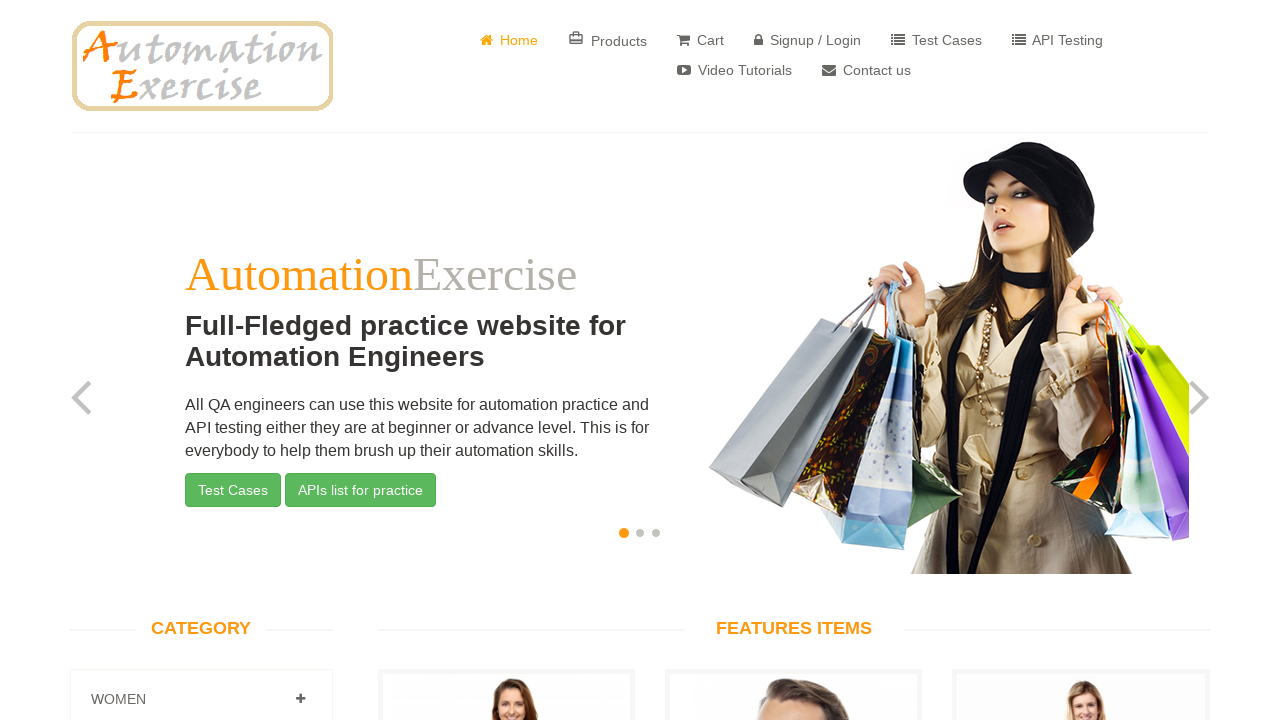

Clicked on Products link at (608, 40) on a:has-text('Products')
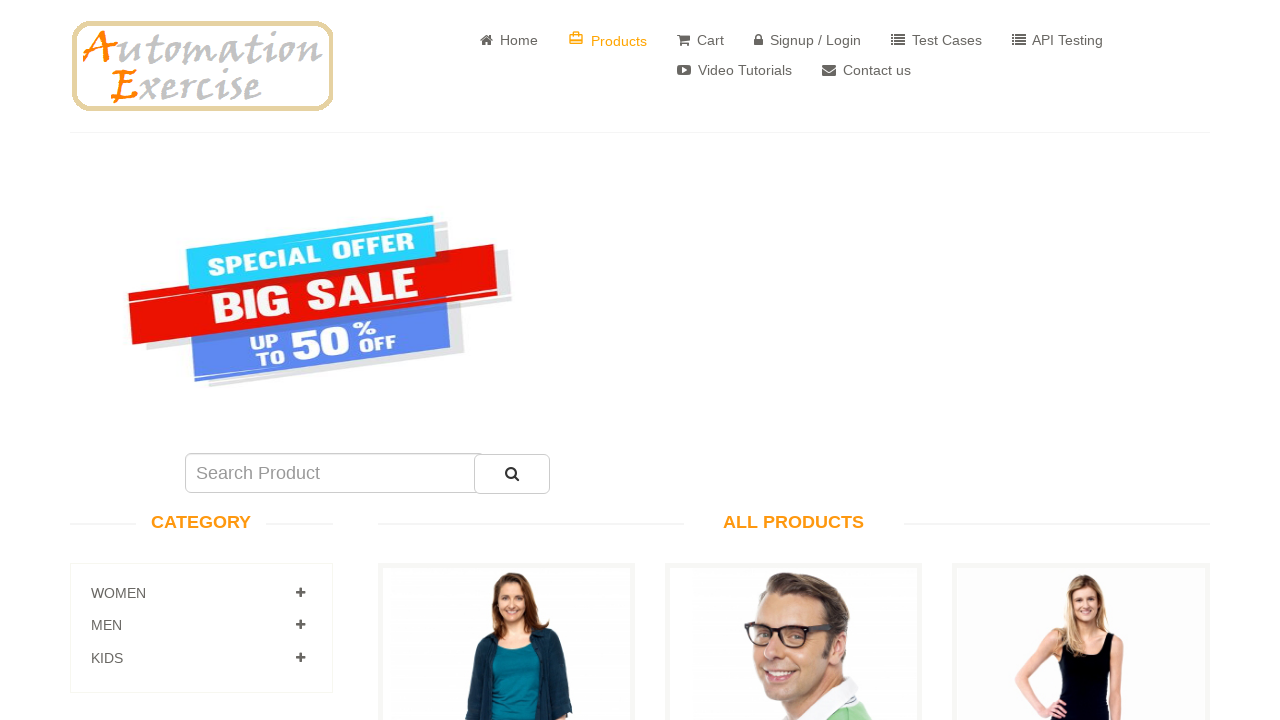

Located special offer element
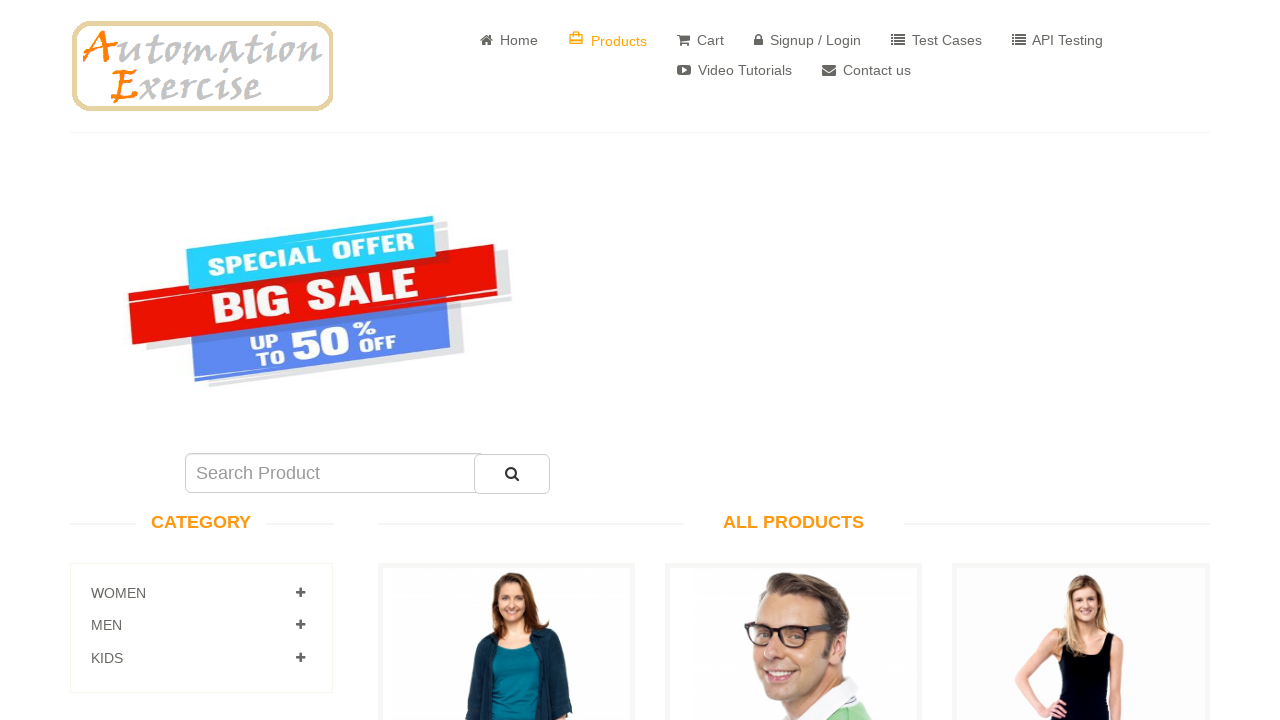

Special offer element became visible
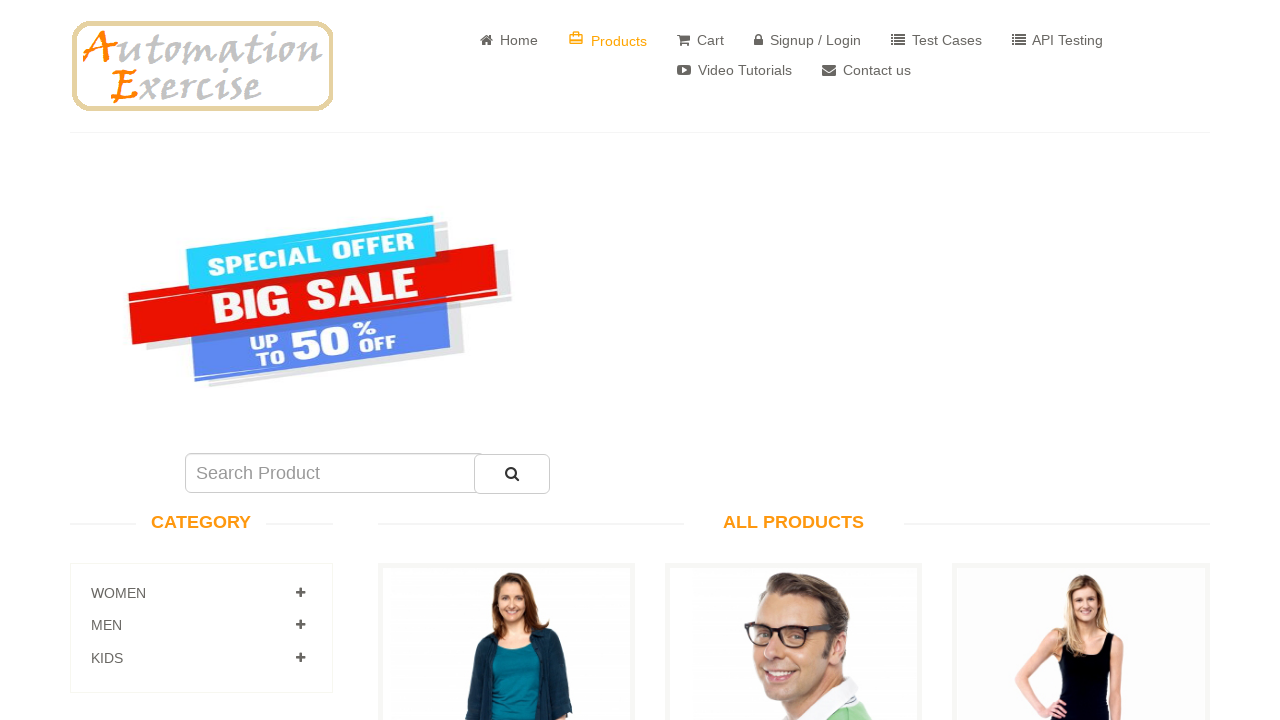

Verified special offer element is visible
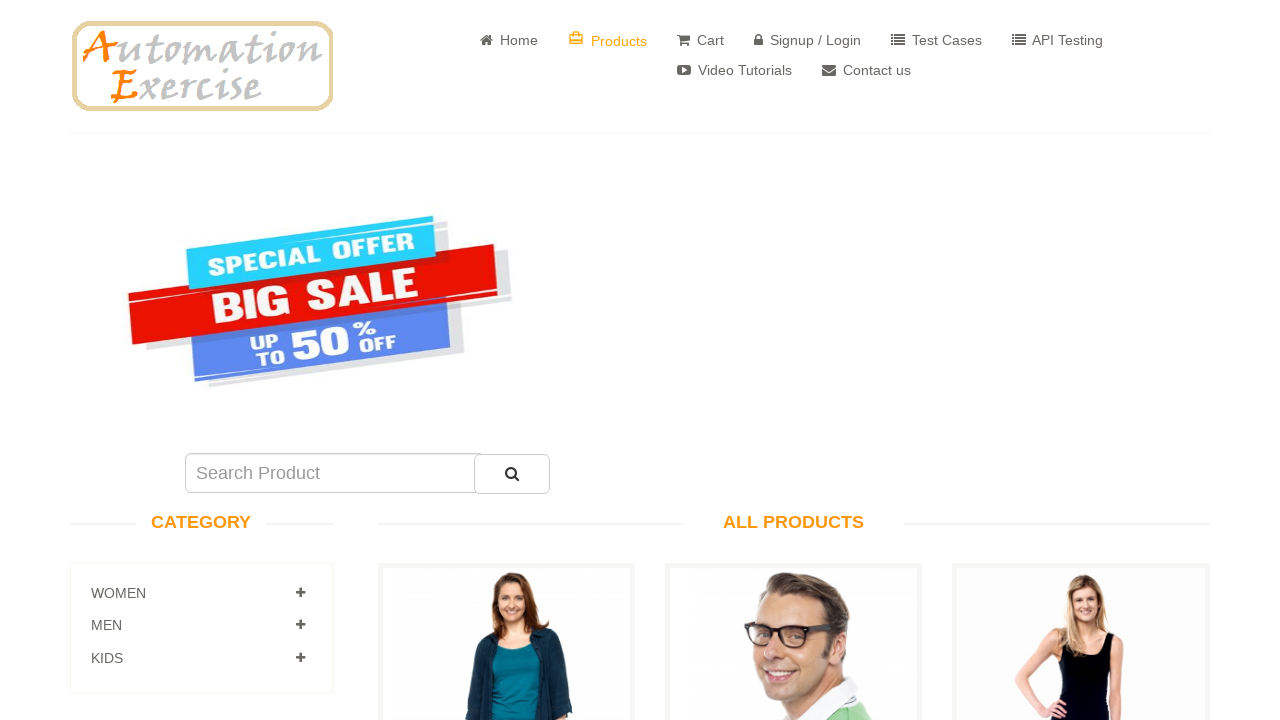

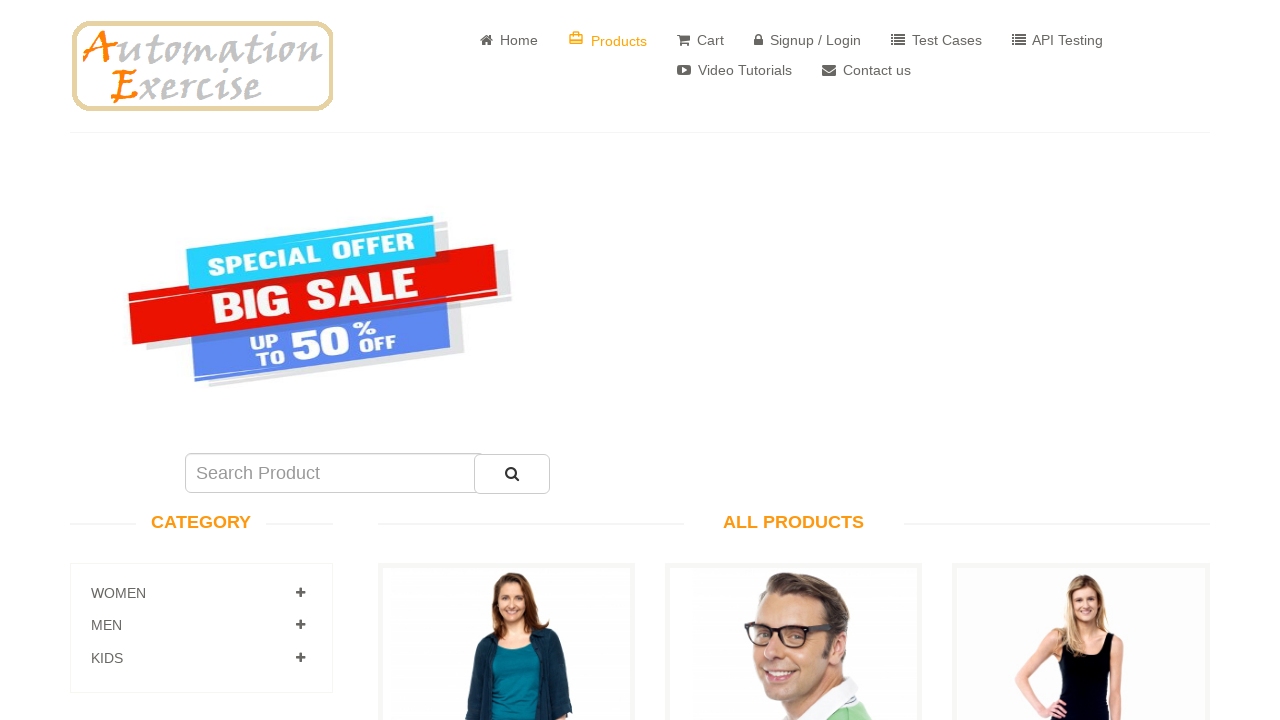